Tests Input Form Submit functionality by clicking the link, attempting to submit empty form to trigger validation, then filling all required fields including name, email, password, company, website, country dropdown, city, address, state, and zip code, and submitting the form.

Starting URL: https://www.lambdatest.com/selenium-playground

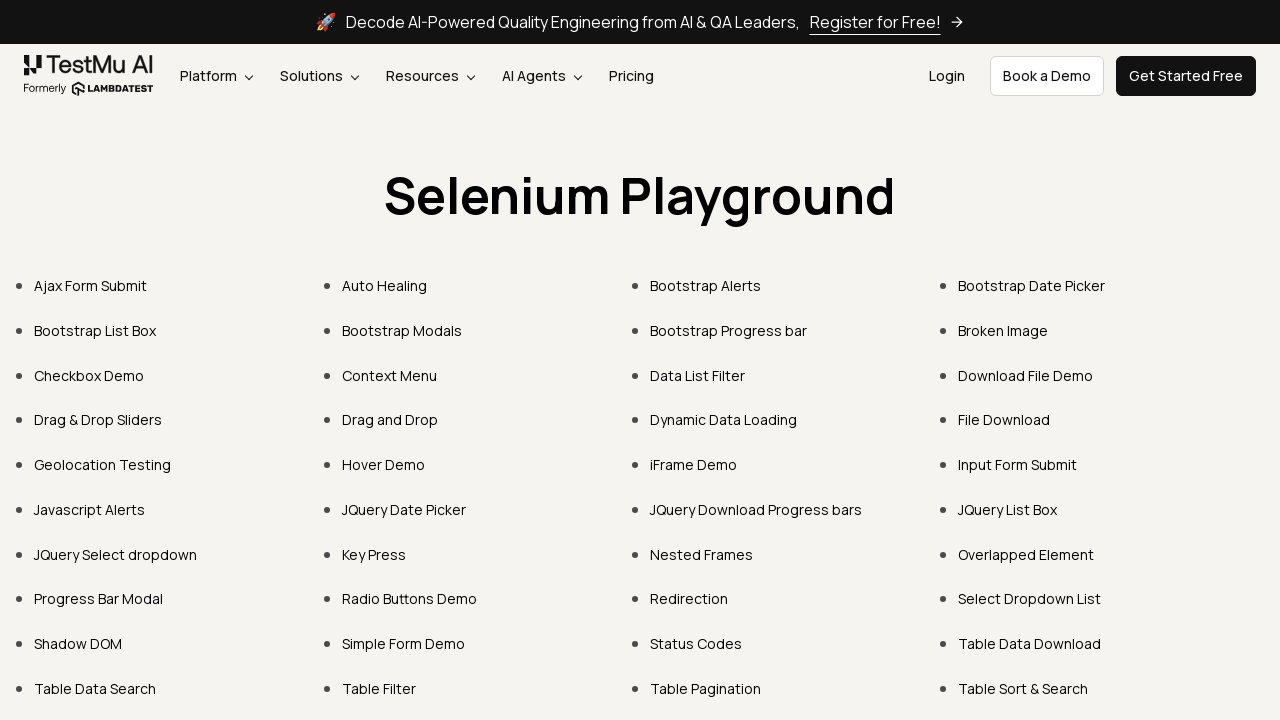

Clicked 'Input Form Submit' link at (1018, 464) on text=Input Form Submit
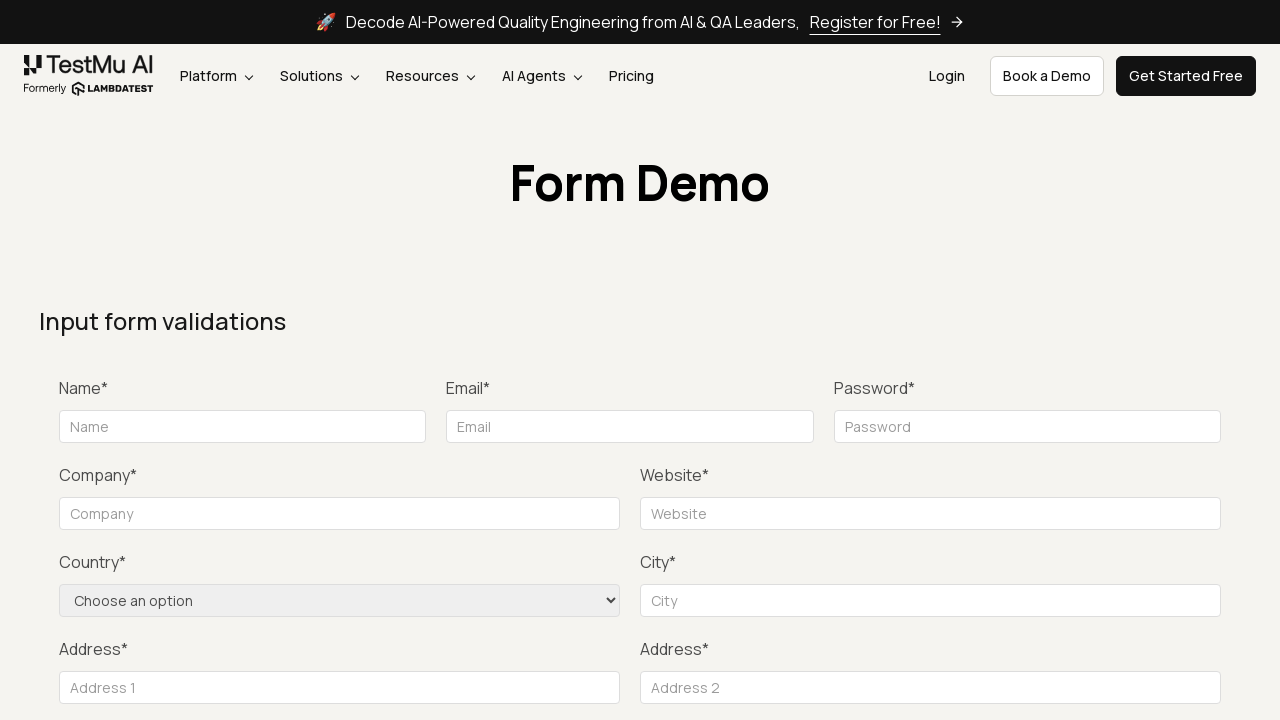

Input form loaded and name field is visible
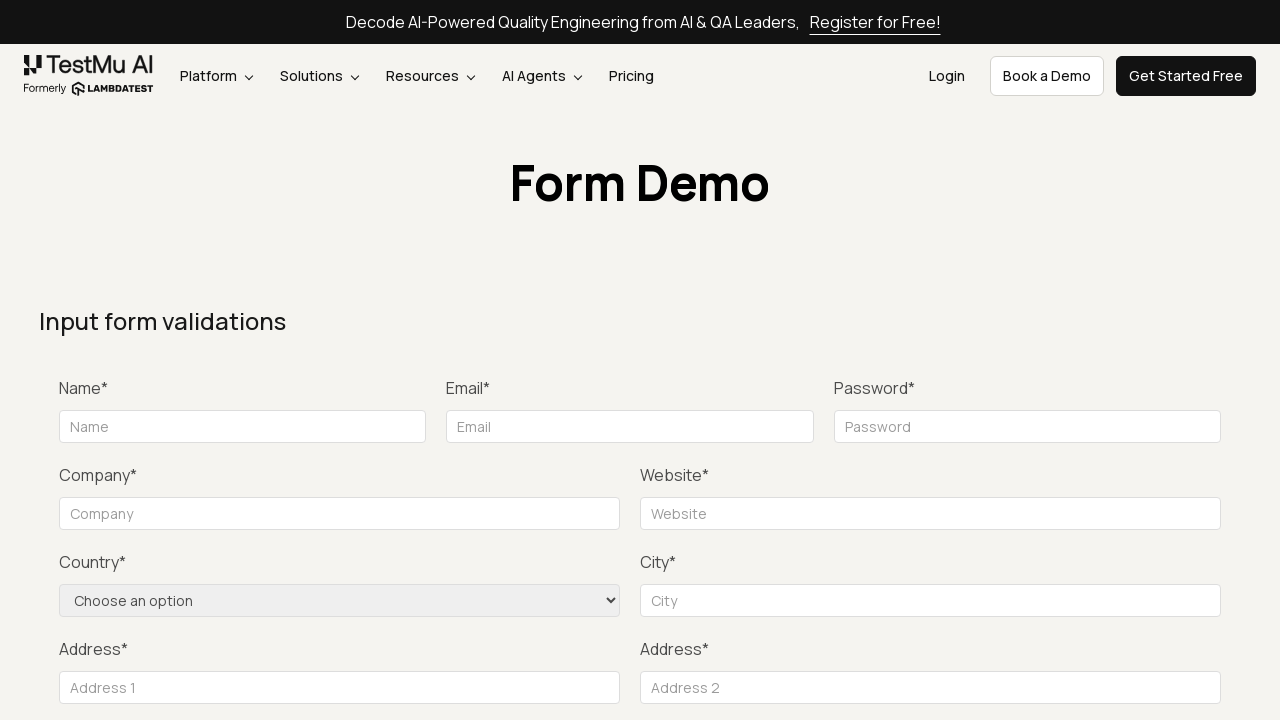

Clicked Submit button with empty form to trigger validation at (1131, 360) on button:has-text('Submit')
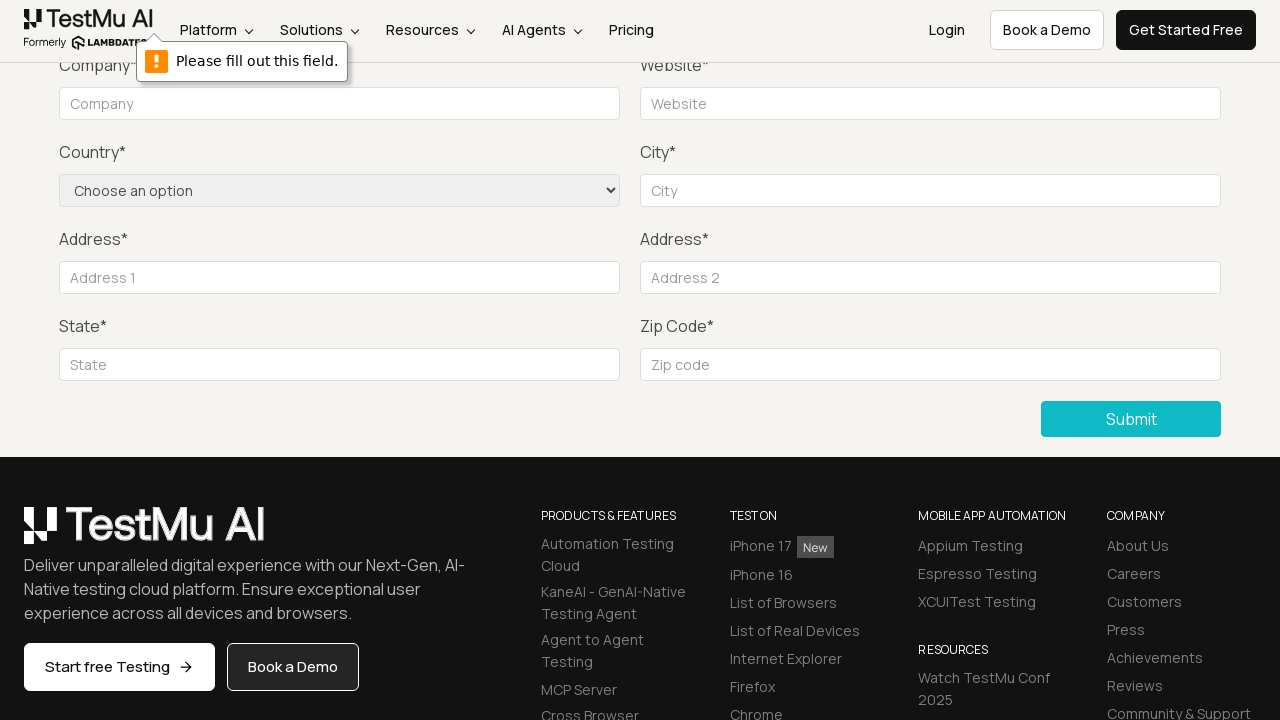

Filled name field with 'John Doe' on #name
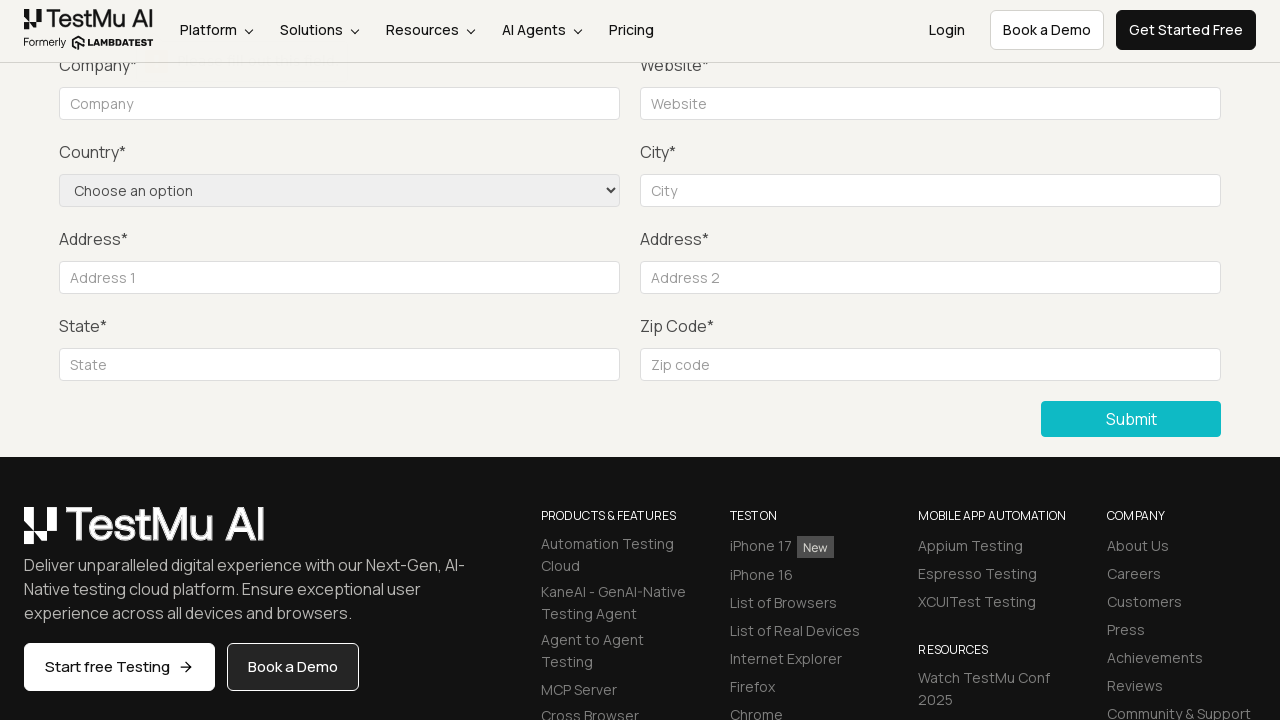

Filled email field with 'johndoe@example.com' on //label[normalize-space()='Email*']/following-sibling::input
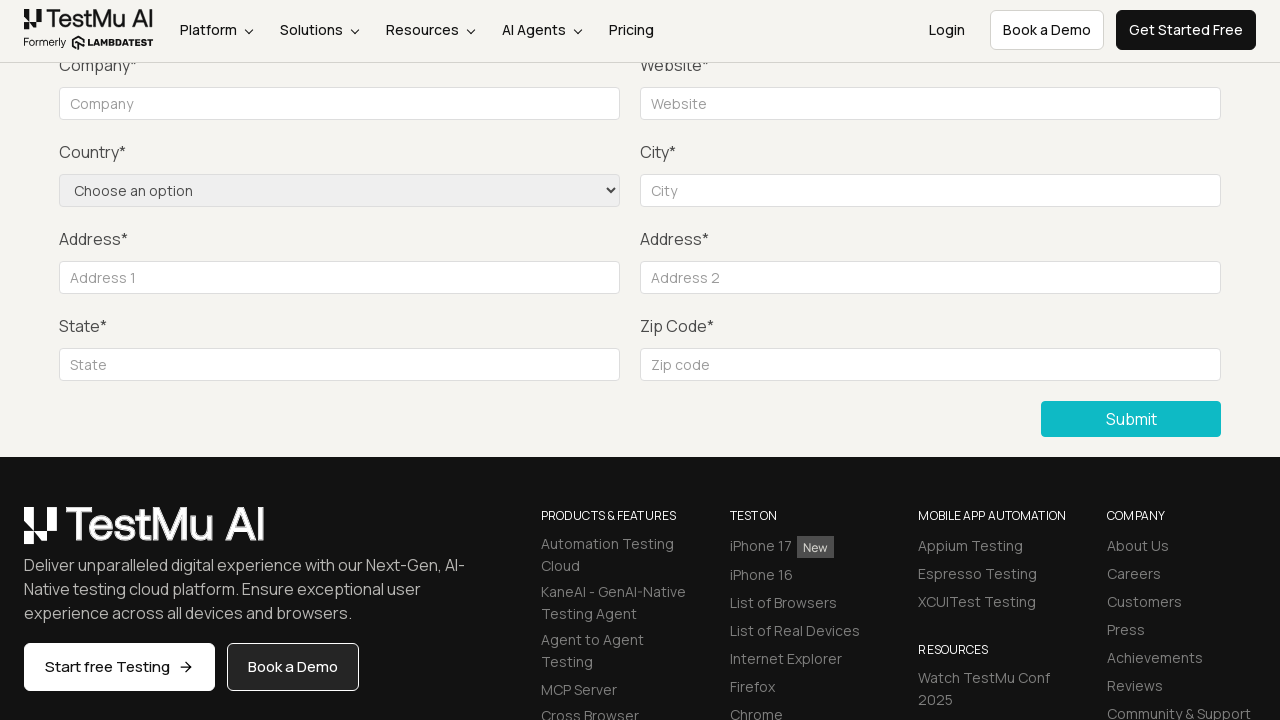

Filled password field with 'Abc@123' on //label[normalize-space()='Password*']/following-sibling::input
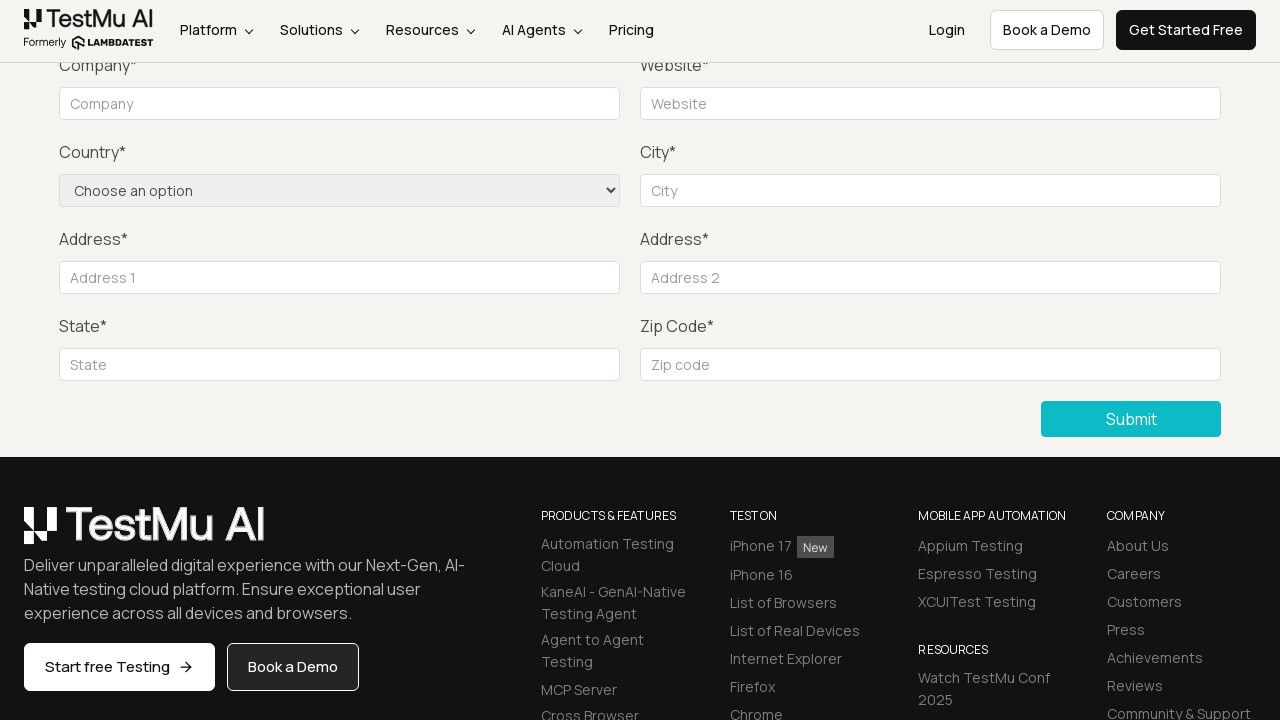

Filled company field with 'Persistent' on //label[normalize-space()='Company*']/following-sibling::input
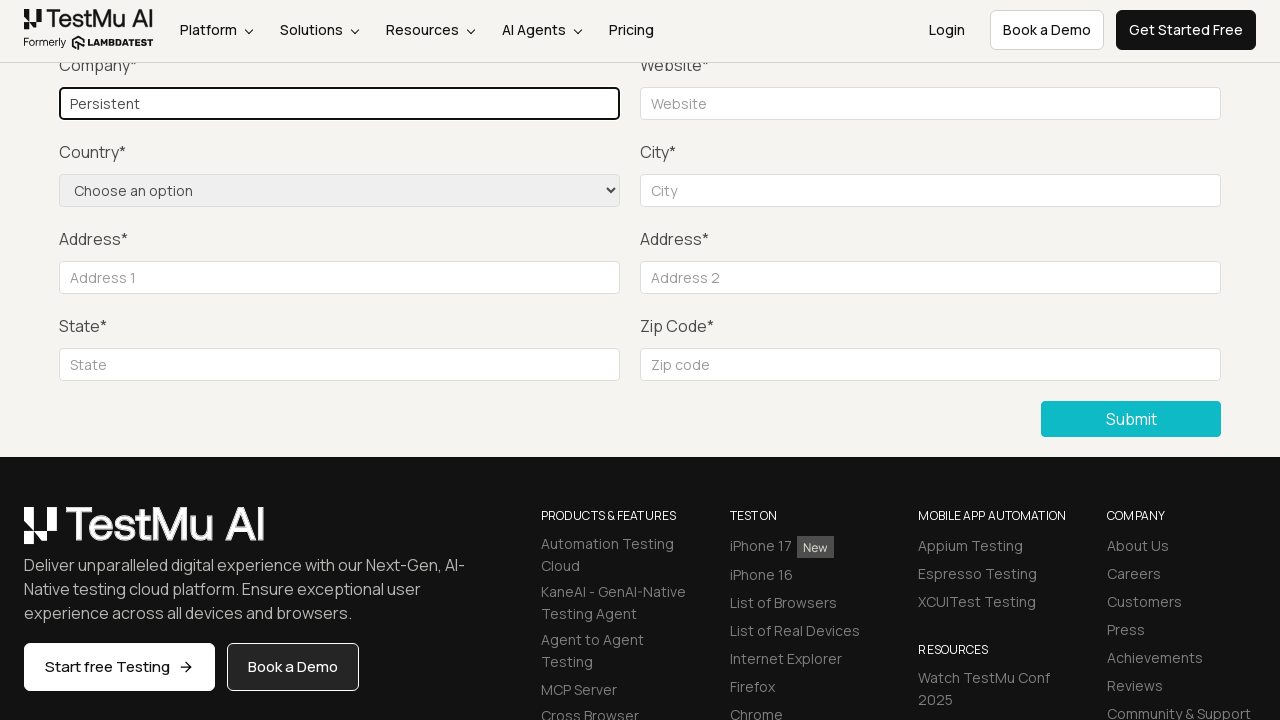

Filled website field with 'www.persistent.com' on //label[normalize-space()='Website*']/following-sibling::input
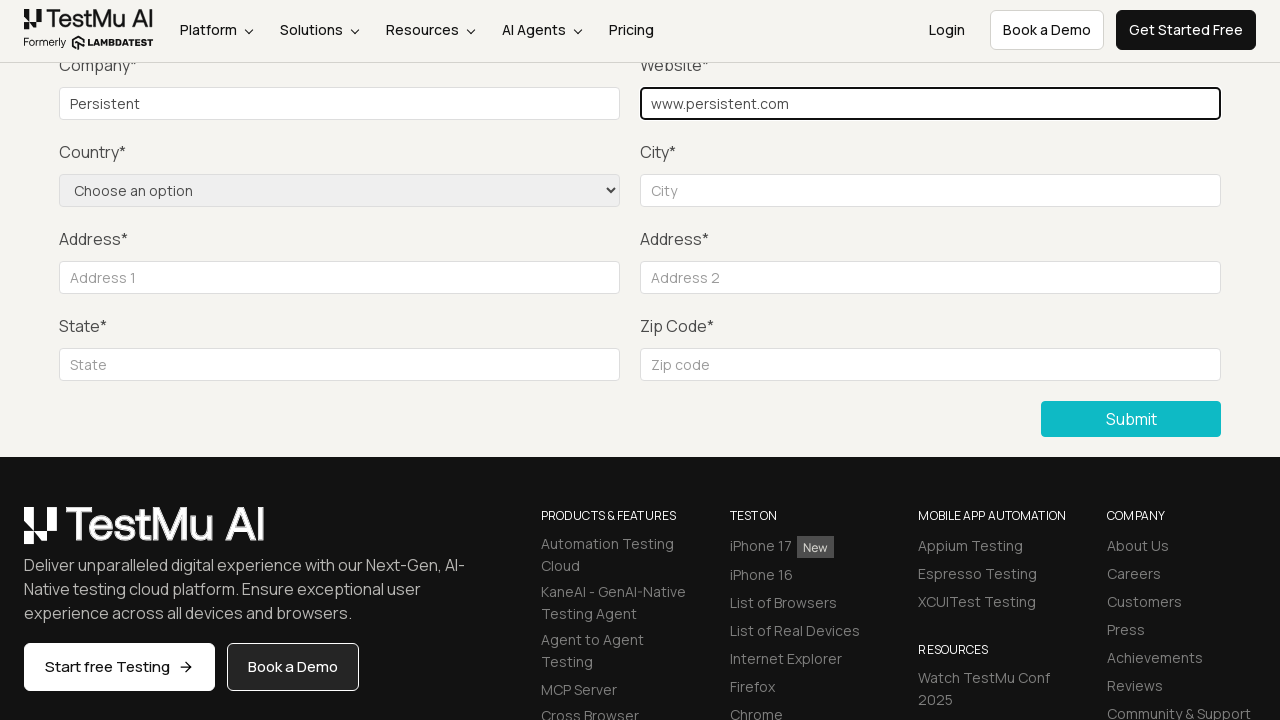

Selected 'United States' from country dropdown on //label[normalize-space()='Country*']/following-sibling::select
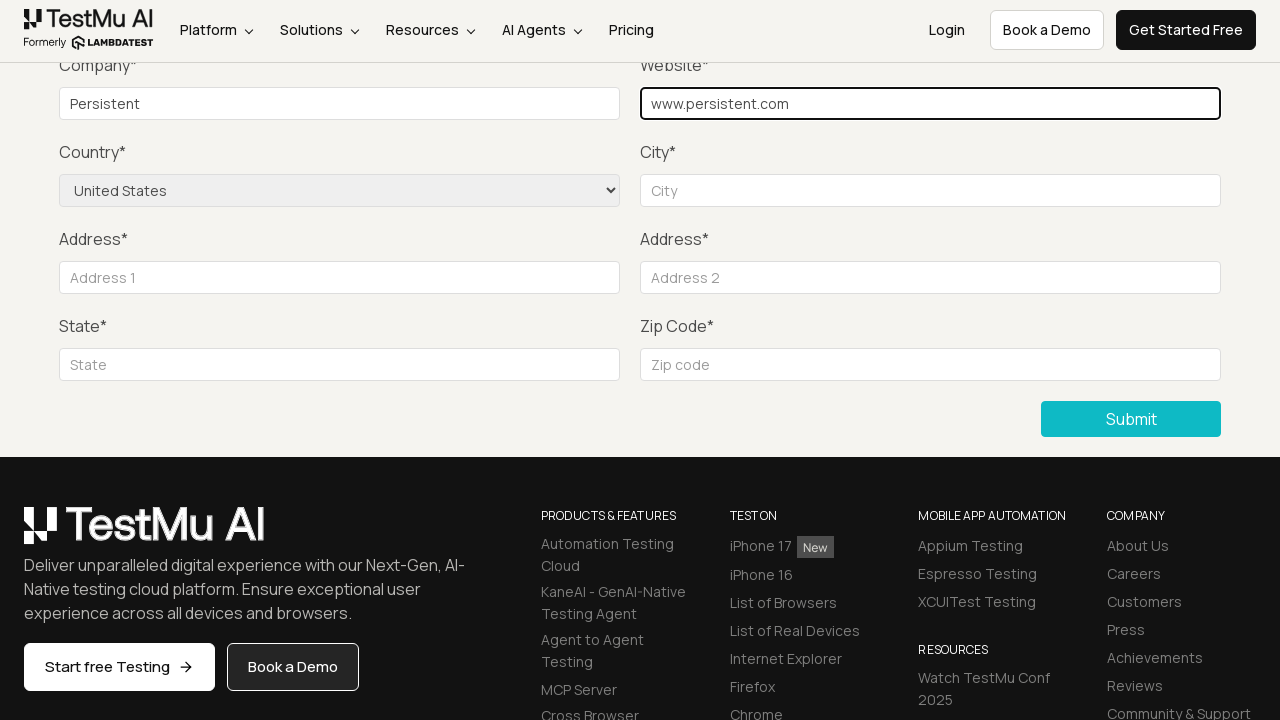

Filled city field with 'Pune' on //label[normalize-space()='City*']/following-sibling::input
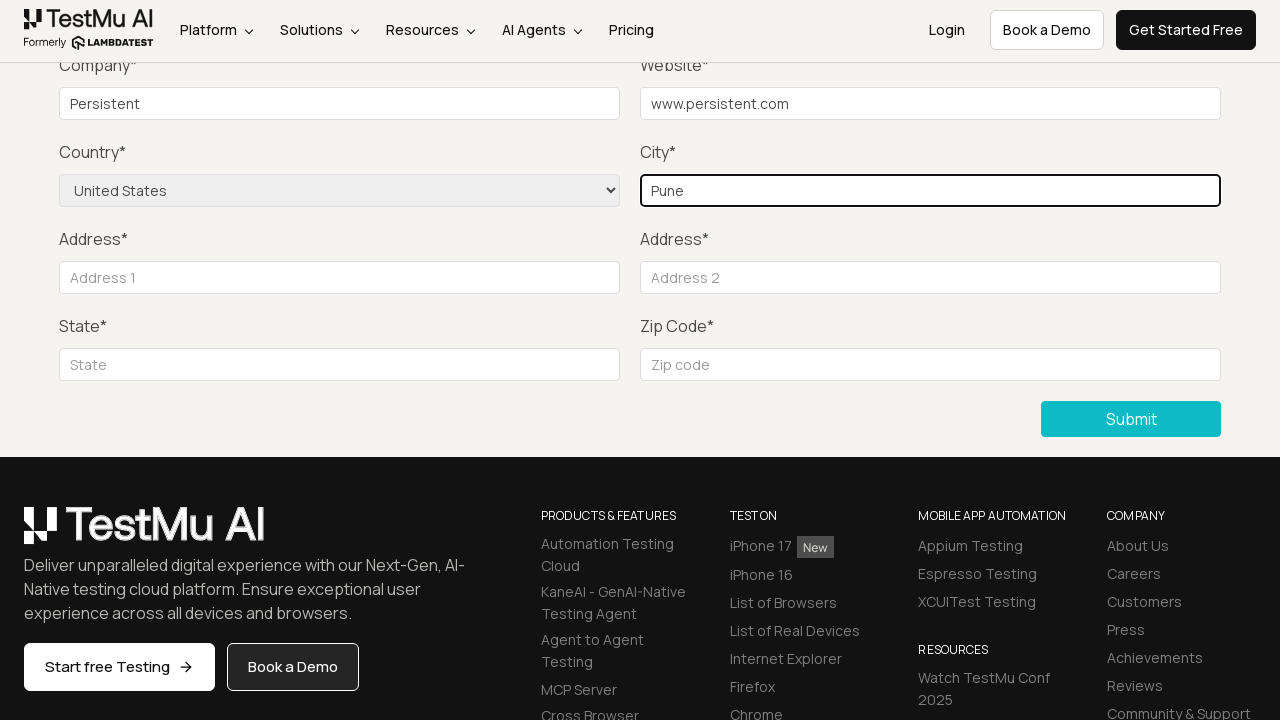

Filled address line 1 with '123 Street' on #inputAddress1
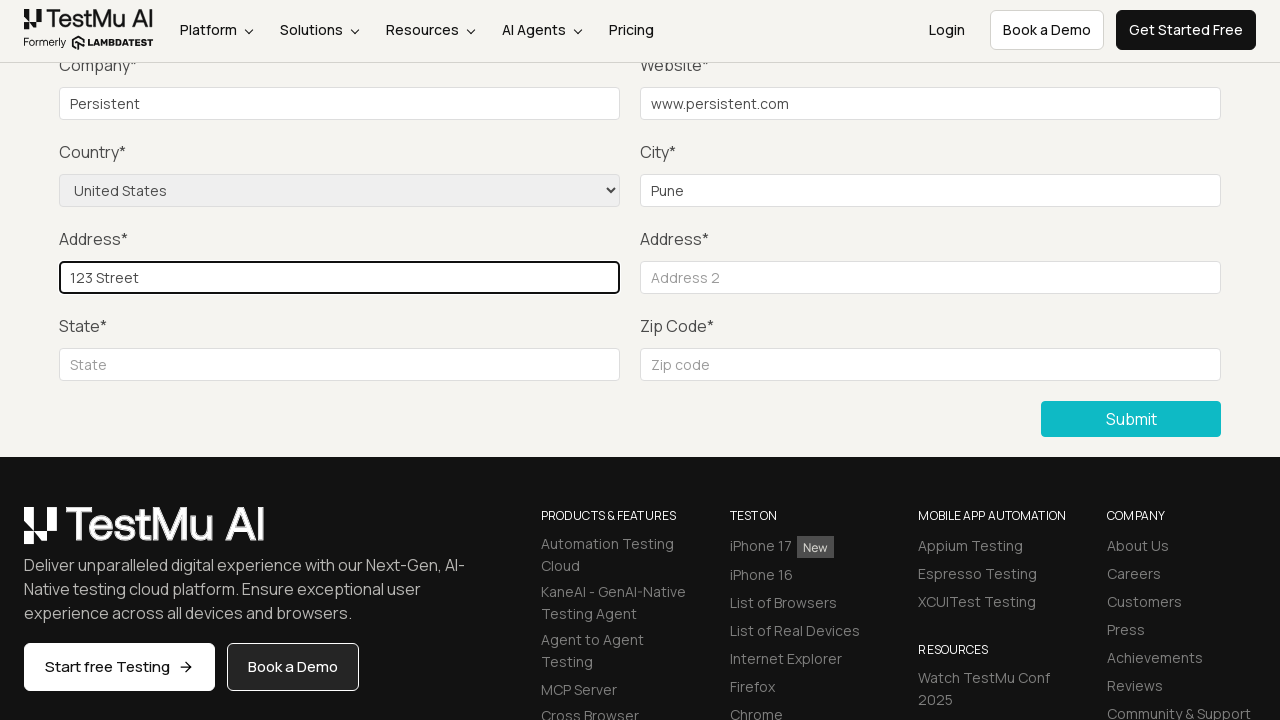

Filled address line 2 with '1234 Street' on #inputAddress2
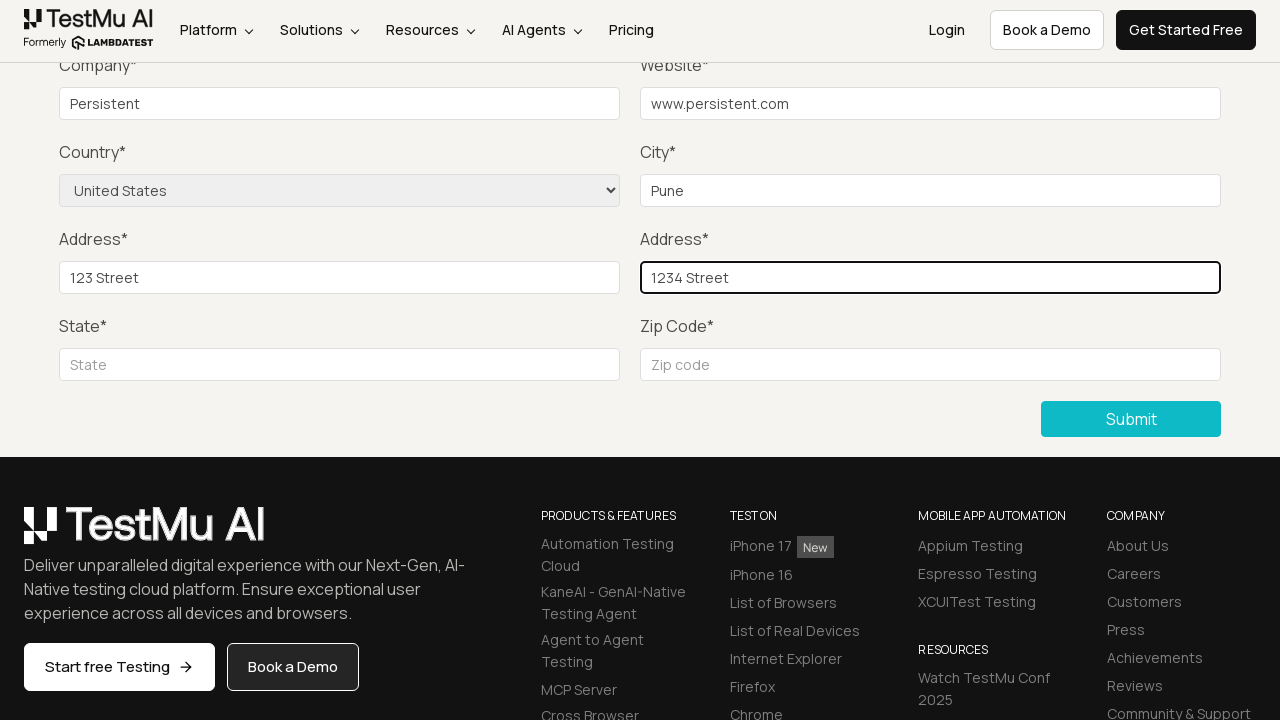

Filled state field with 'Maharashtra' on //label[normalize-space()='State*']/following-sibling::input
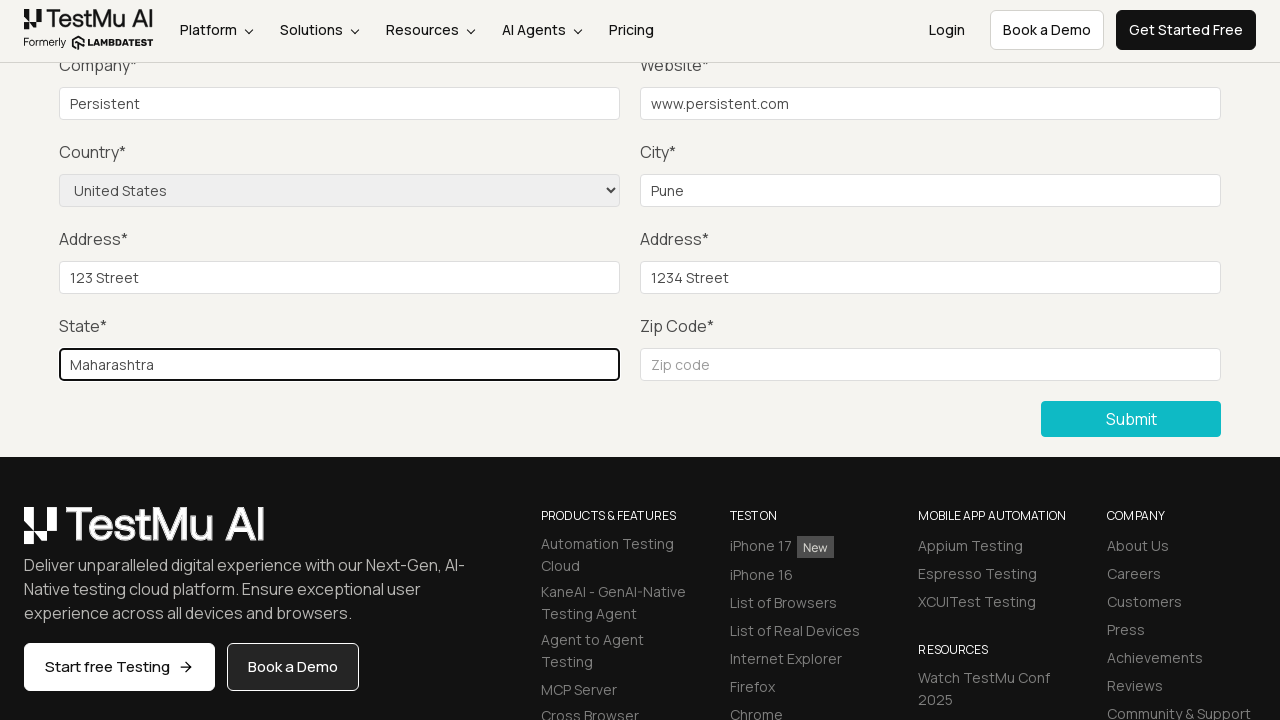

Filled zip code field with '422107' on //label[normalize-space()='Zip Code*']/following-sibling::input
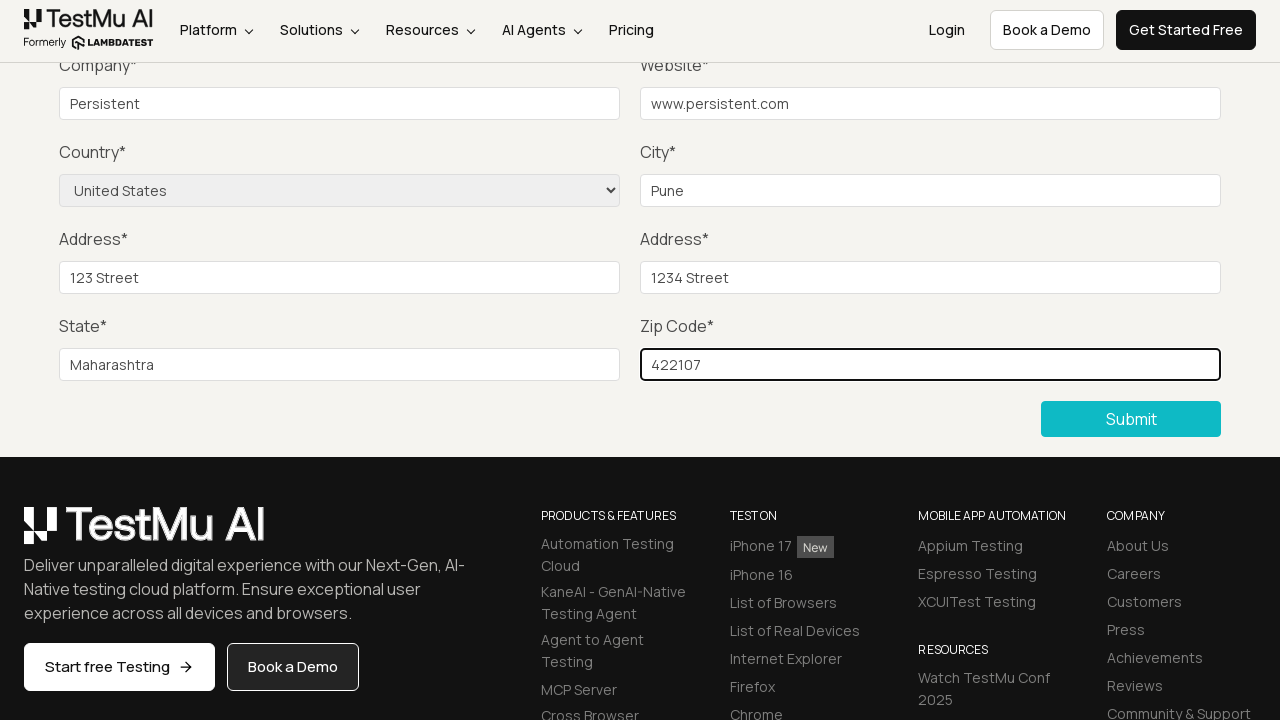

Clicked Submit button to submit the completed form at (1131, 419) on button:has-text('Submit')
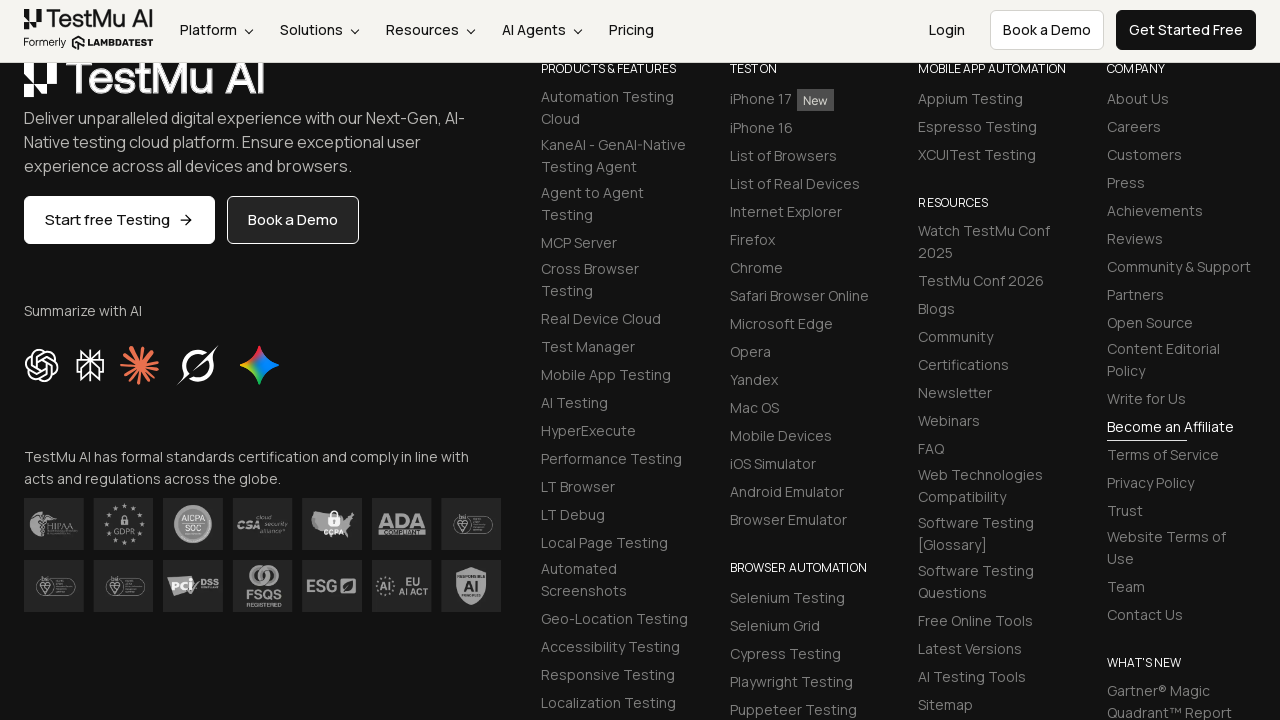

Form submission successful, success message displayed
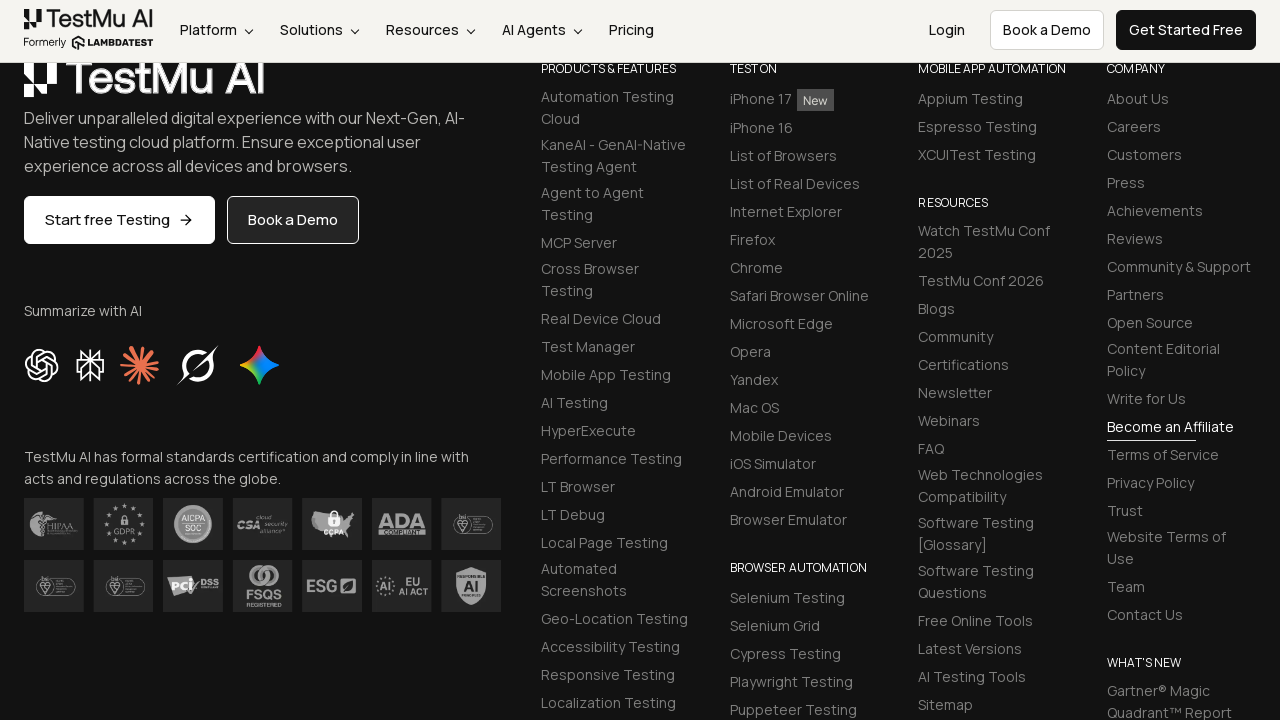

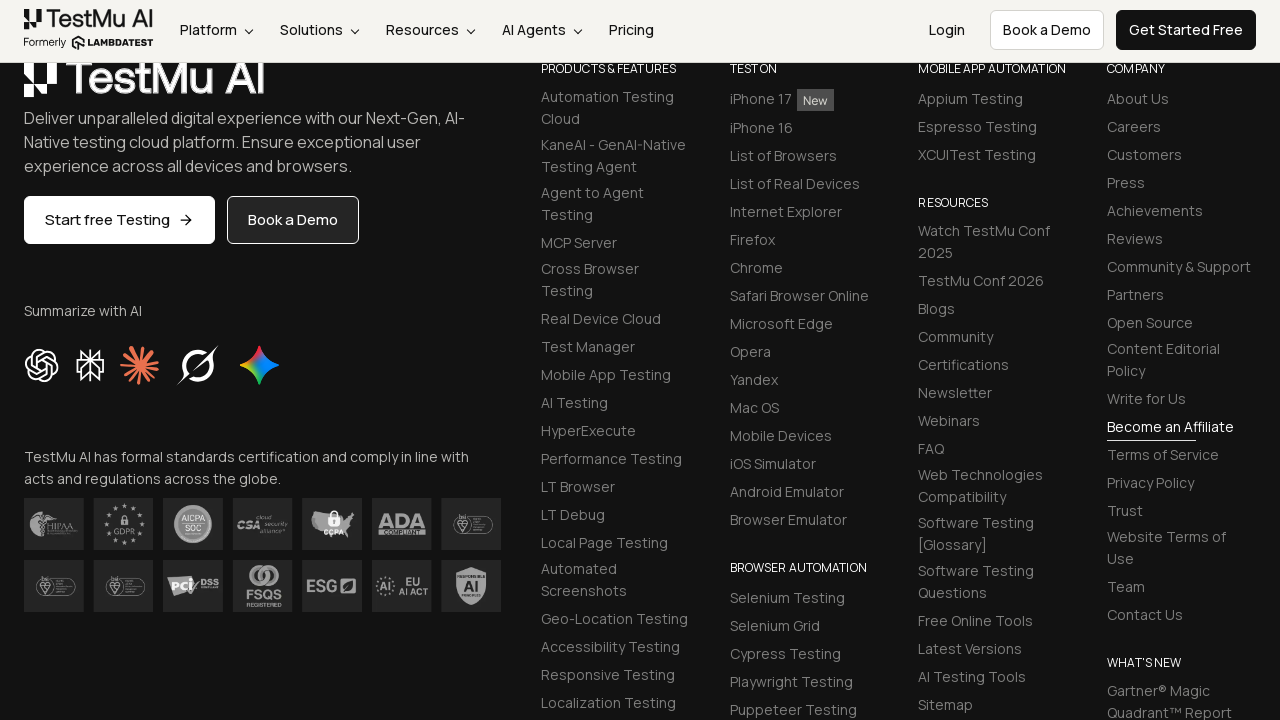